Tests table sorting functionality by clicking on the first column header to sort vegetables alphabetically, then verifies the table data is properly sorted and locates a specific item (Brinjal) in the table.

Starting URL: https://rahulshettyacademy.com/seleniumPractise/#/offers

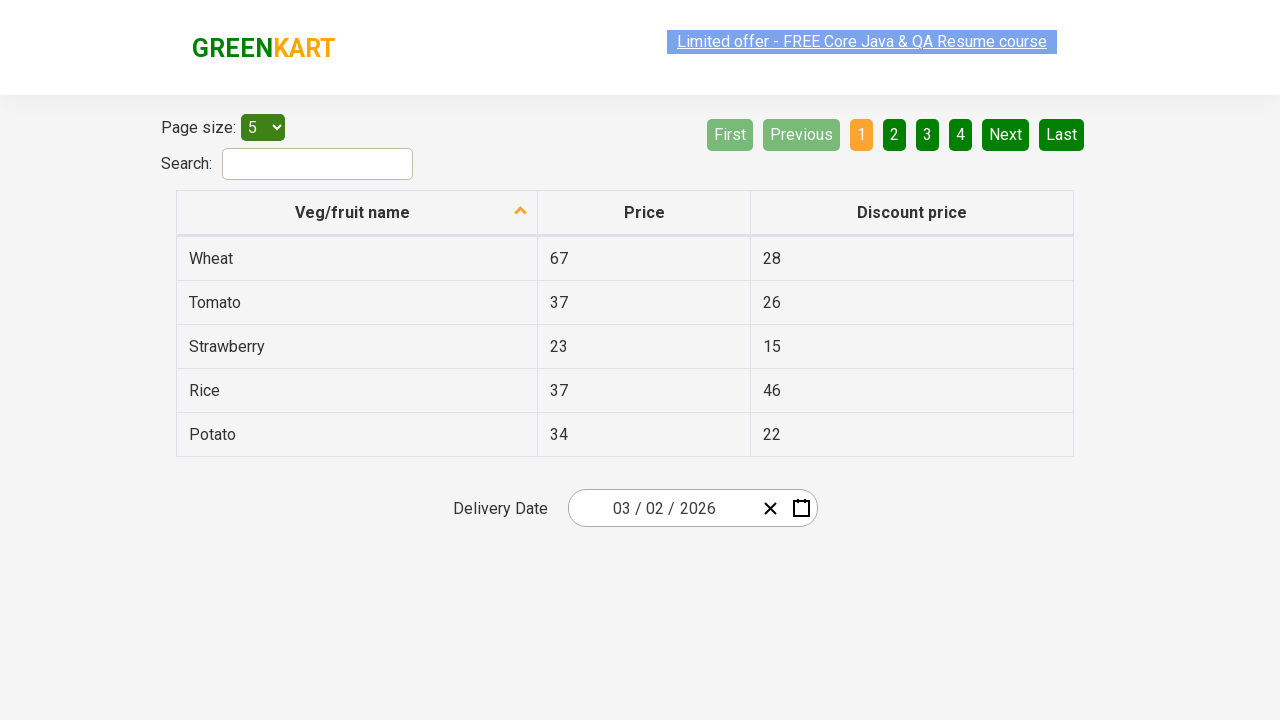

Clicked first column header to sort table at (357, 213) on xpath=//table[@class='table table-bordered']/thead/tr/th[1]
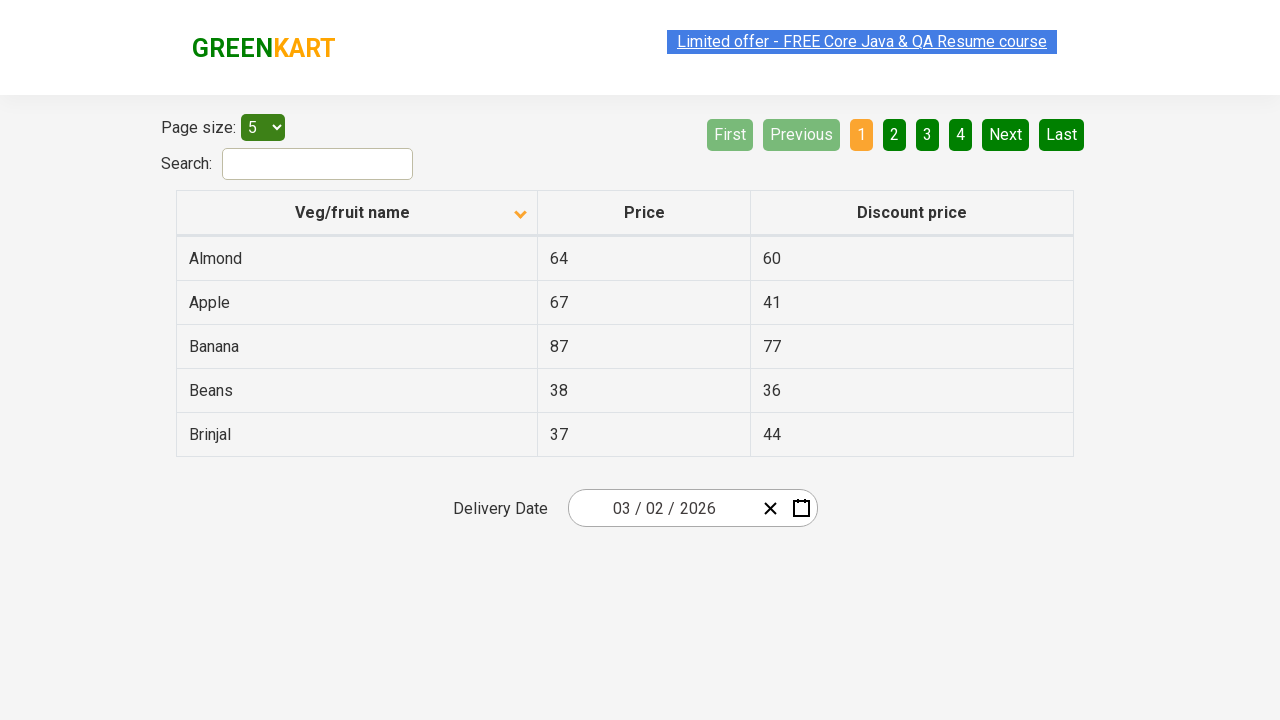

Table rows loaded after sorting
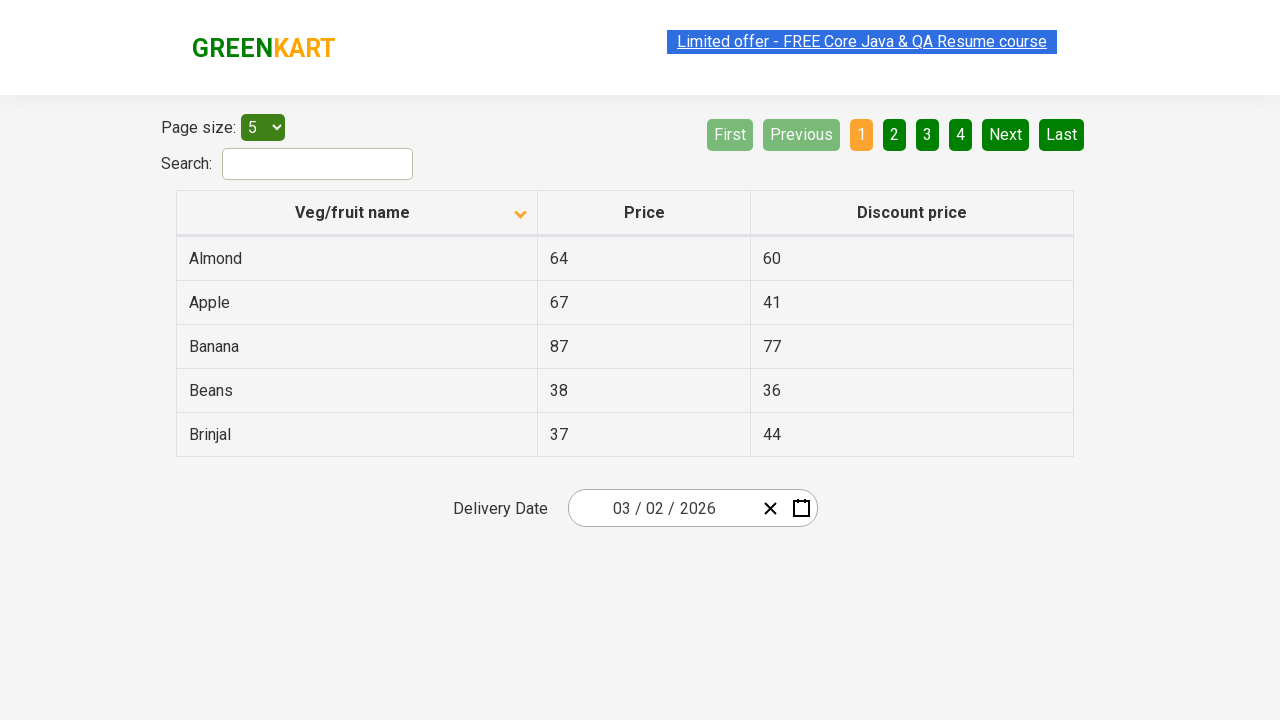

Retrieved all items from first column
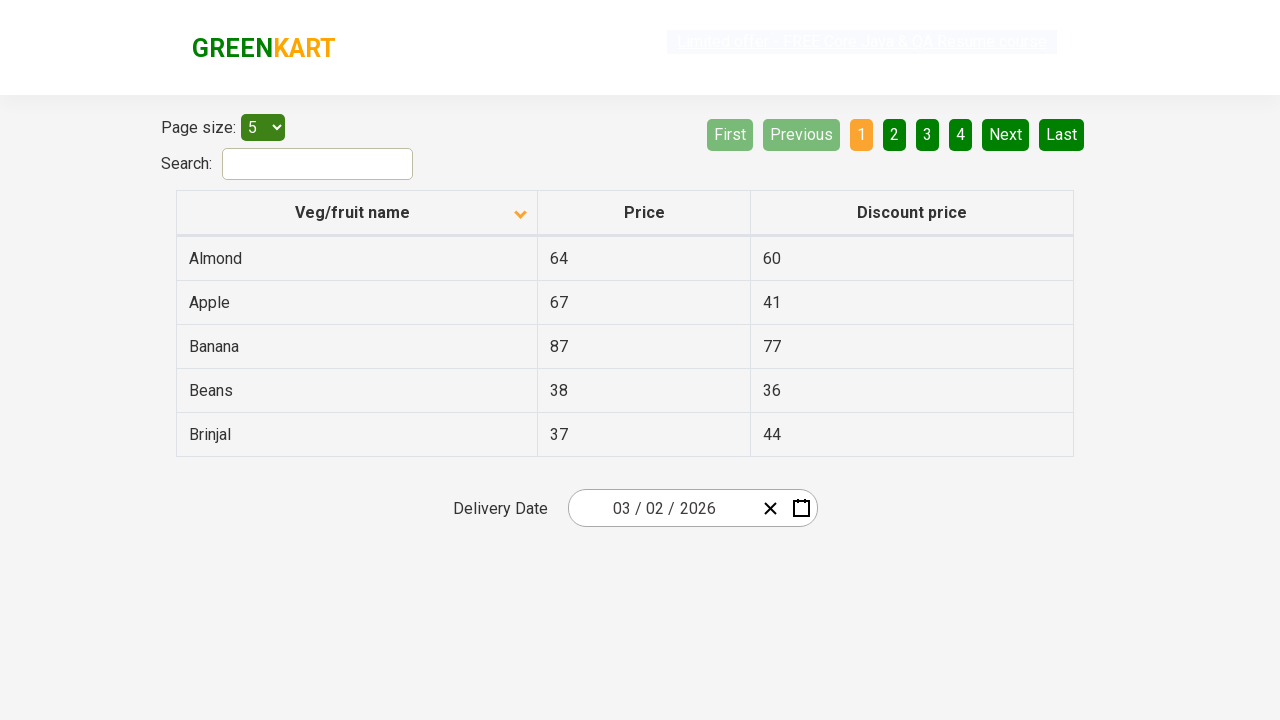

Extracted text content from all items
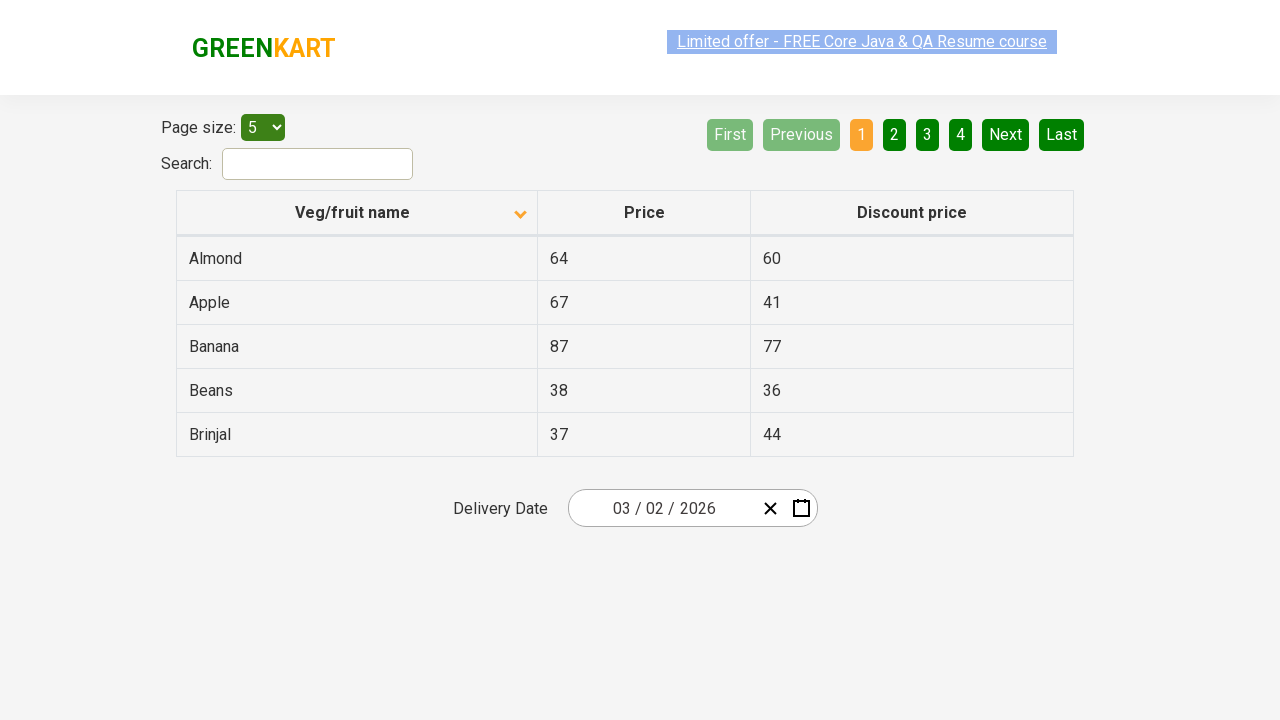

Created sorted copy of items list for verification
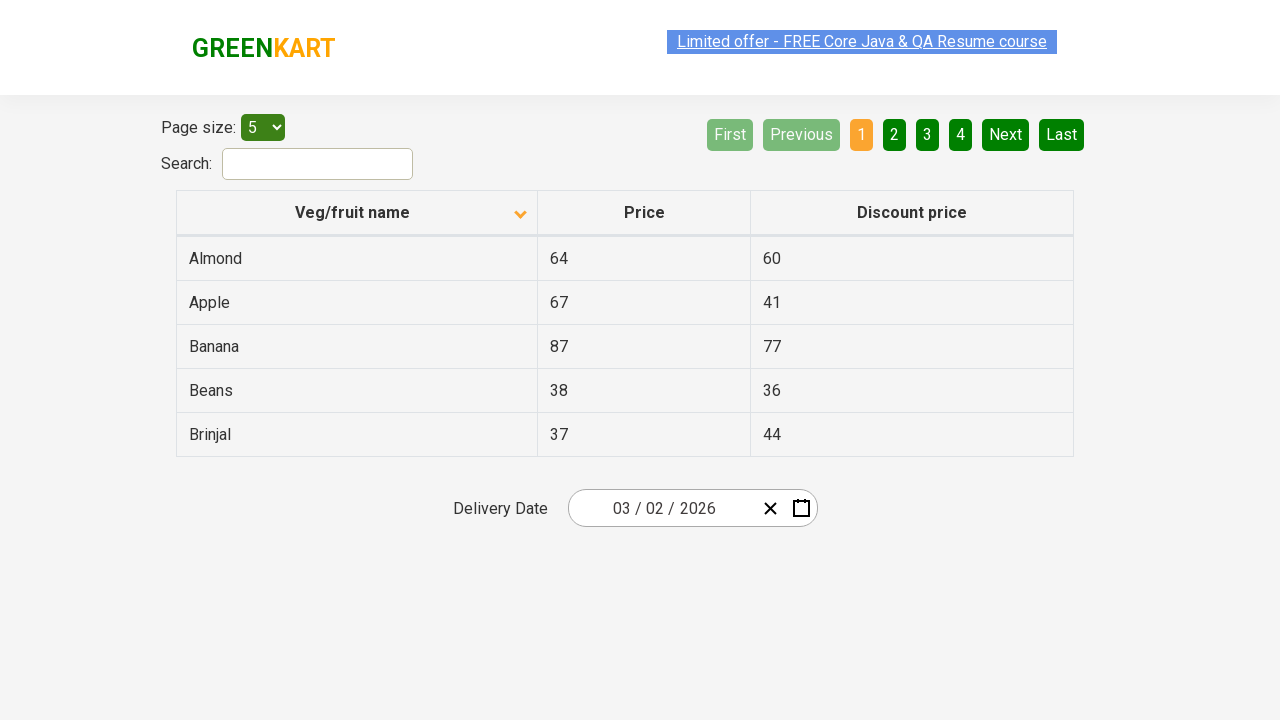

Verified table is sorted alphabetically
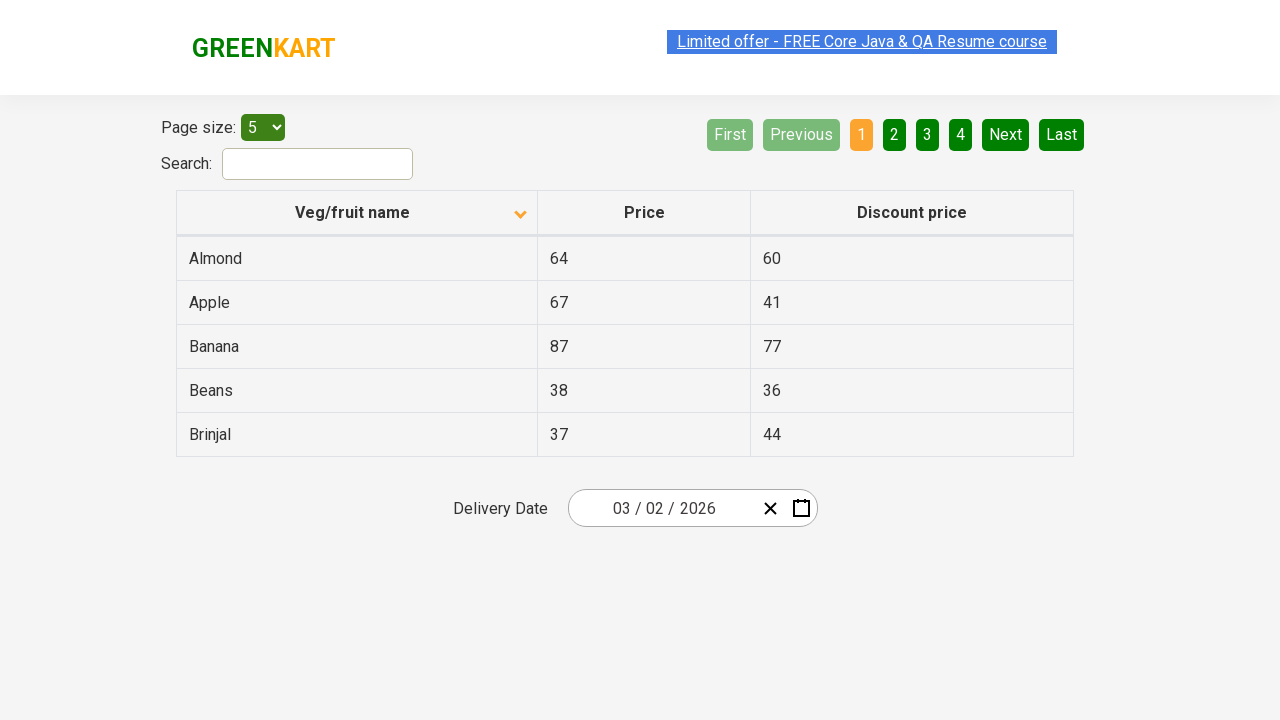

Located row containing 'Brinjal'
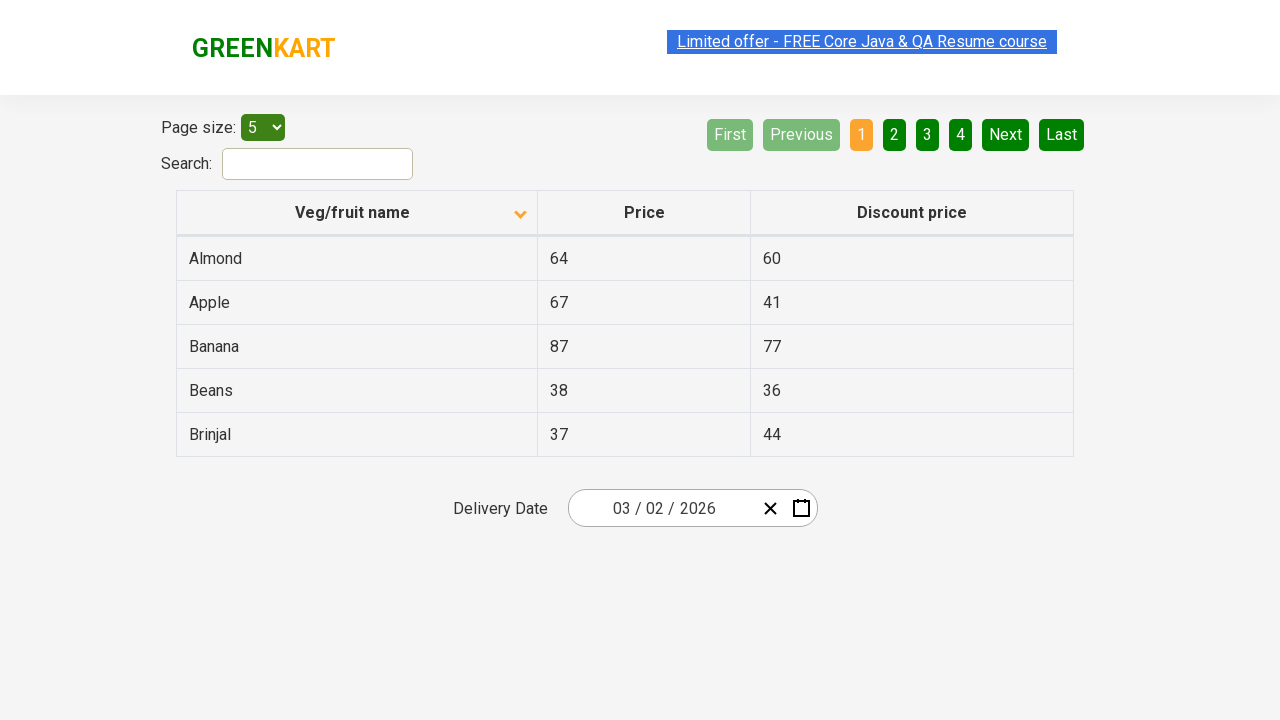

Retrieved price for Brinjal from second column
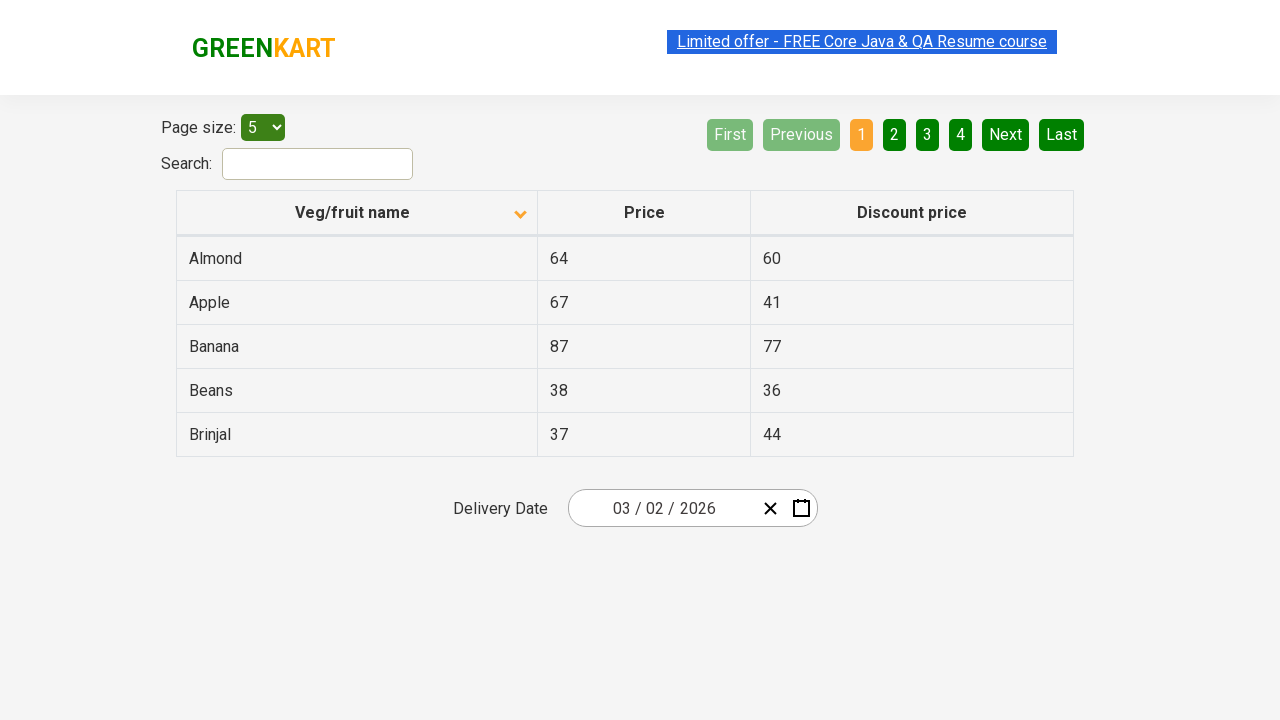

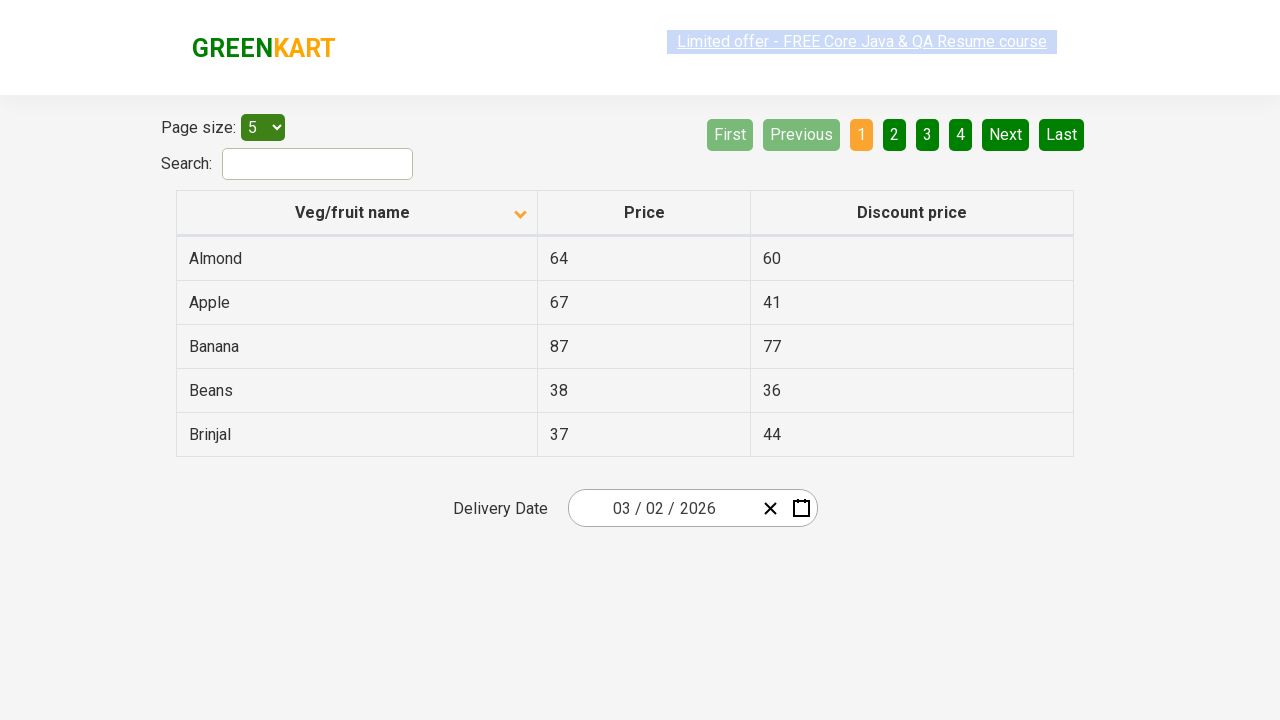